Tests checkbox interaction on a dynamic controls training page by verifying initial state, clicking the checkbox, and confirming the state change.

Starting URL: https://training-support.net/webelements/dynamic-controls

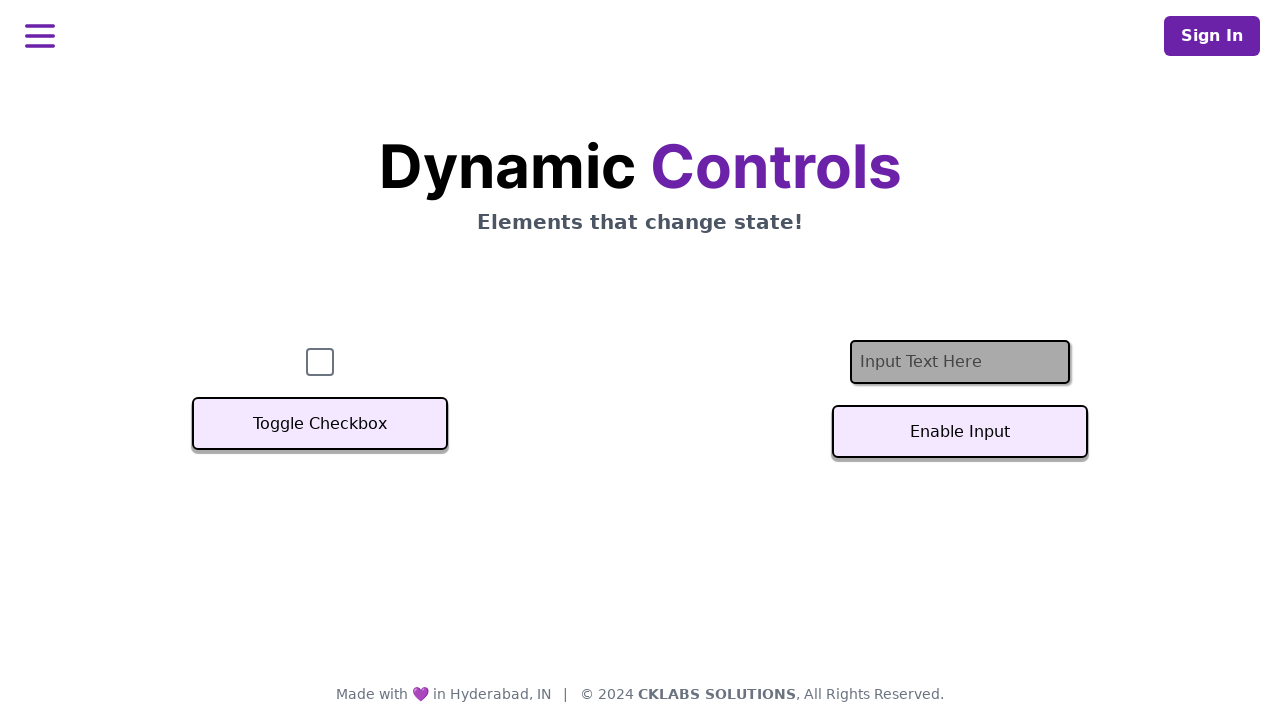

Retrieved and printed page title
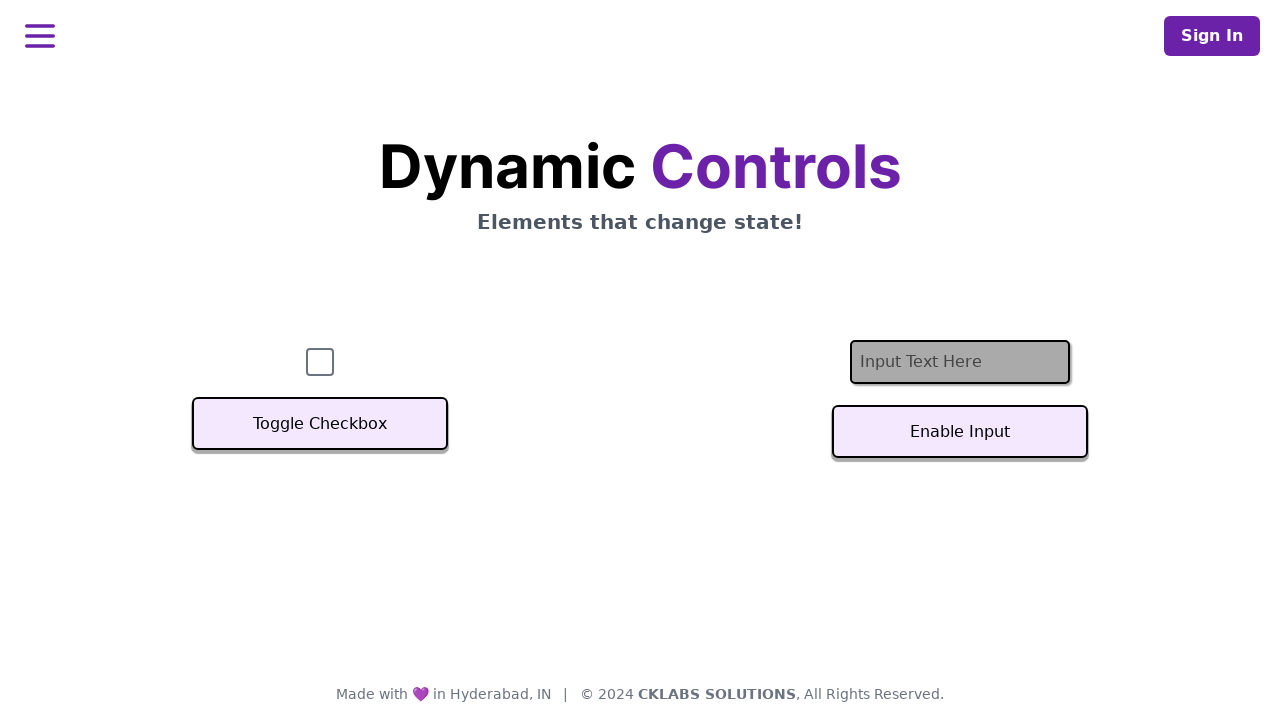

Located checkbox element on dynamic controls page
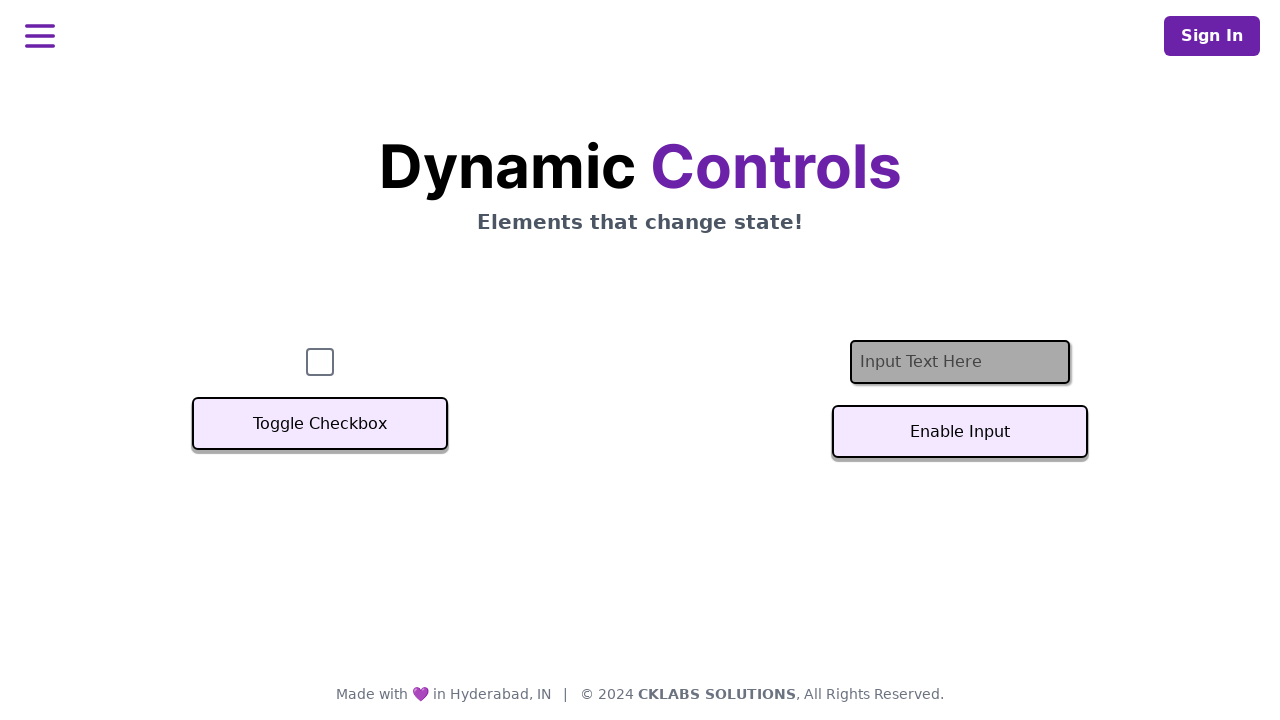

Verified initial checkbox state (unchecked)
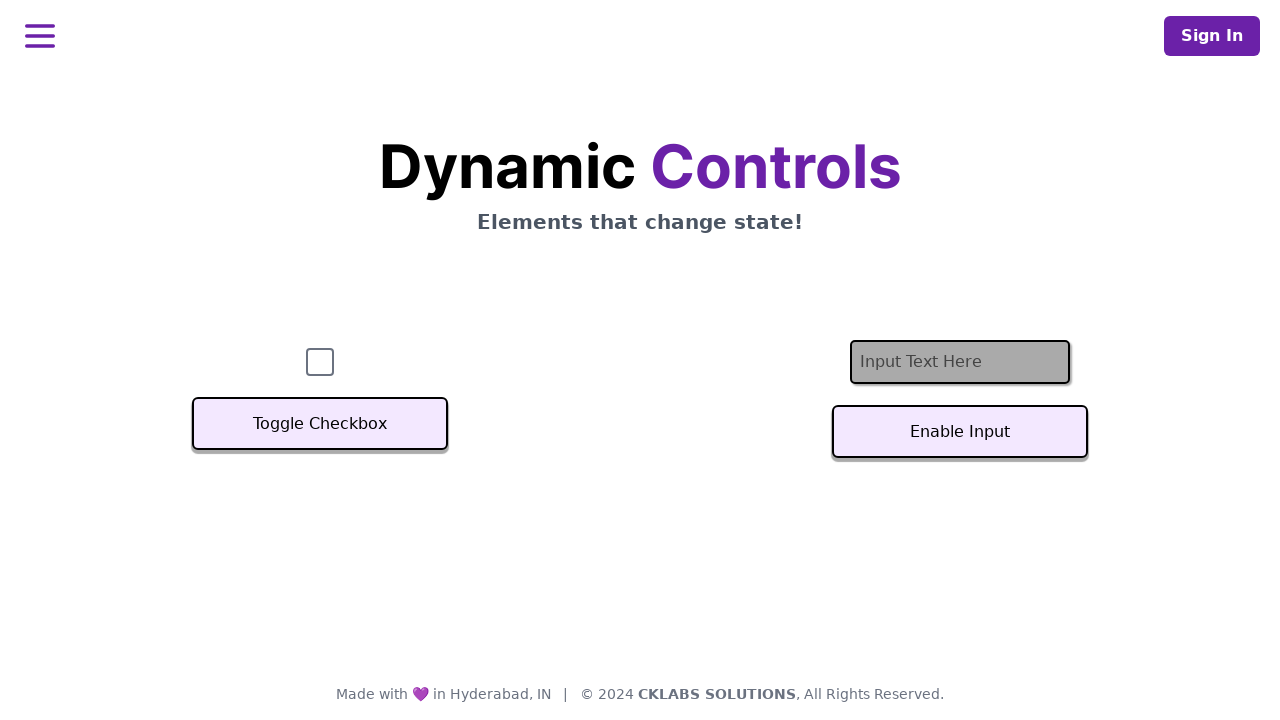

Clicked checkbox to toggle its state at (320, 362) on #checkbox
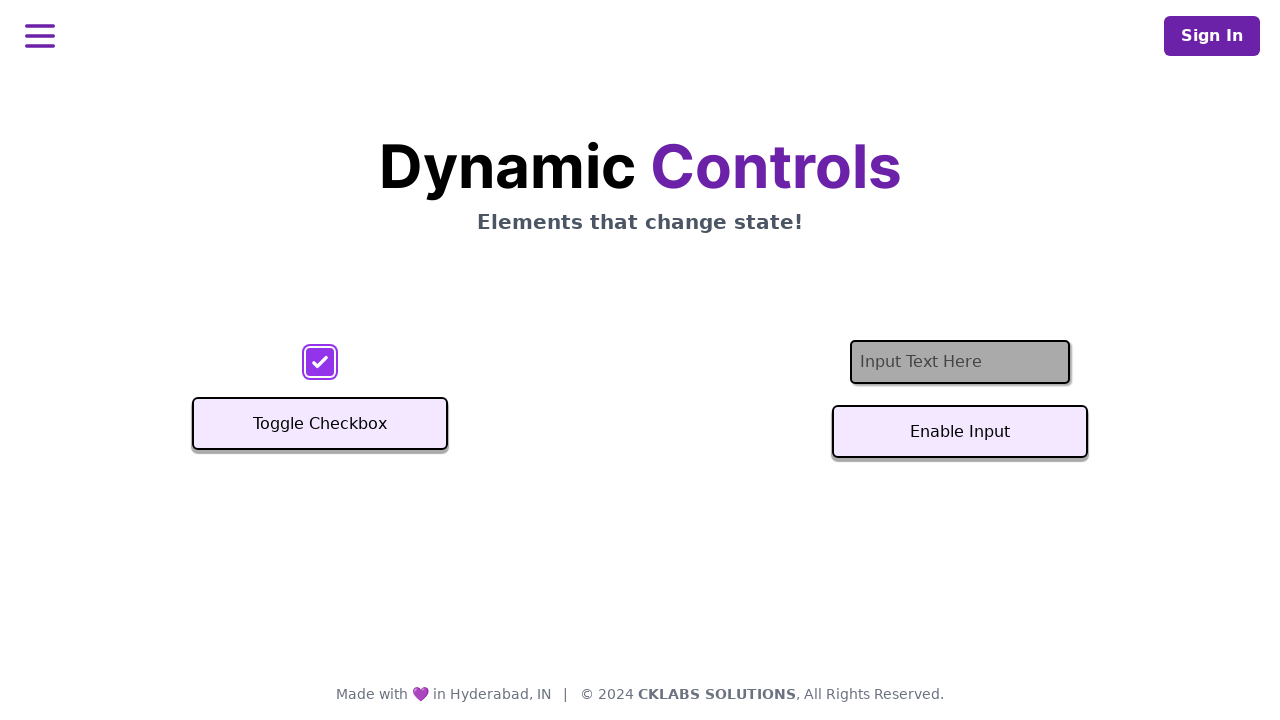

Verified checkbox is now checked after clicking
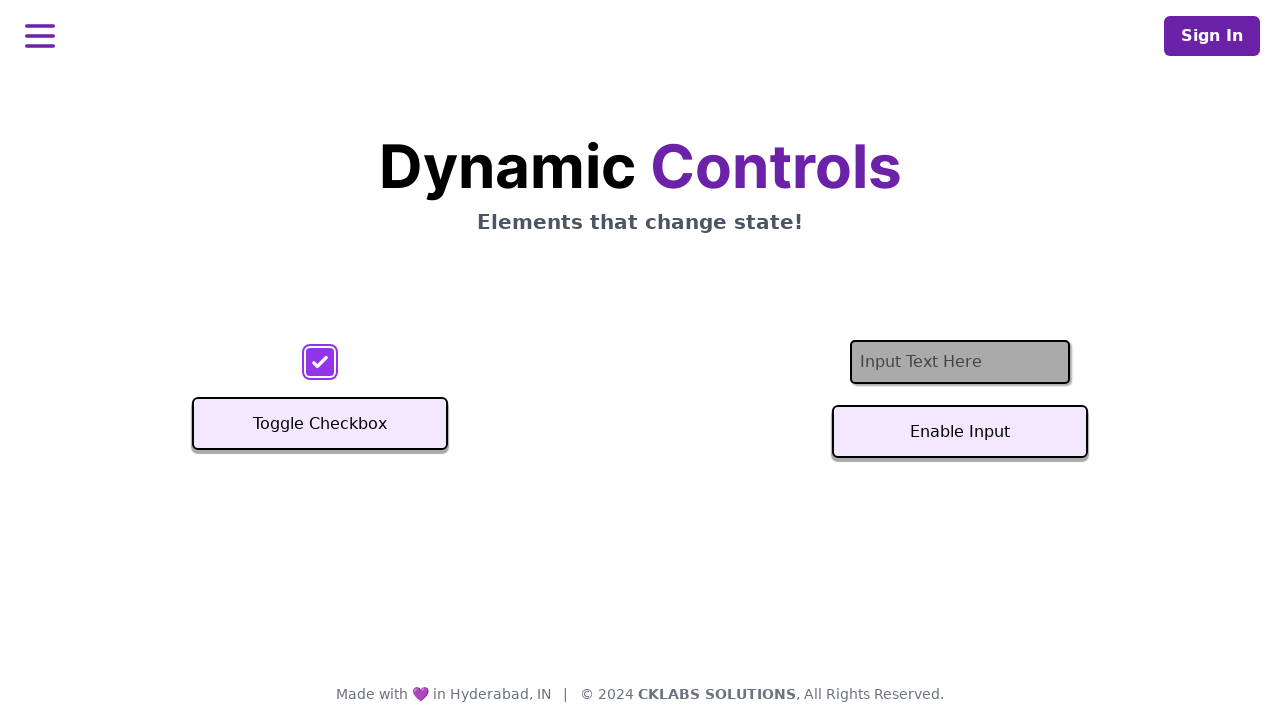

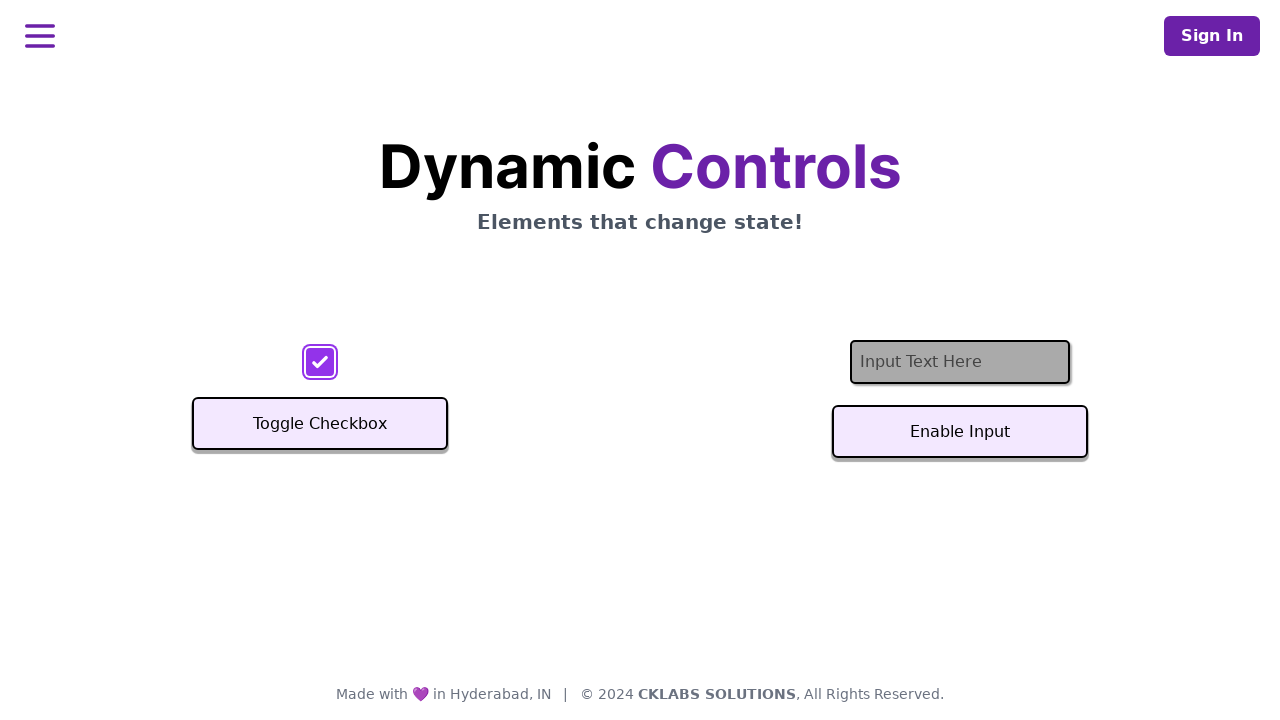